Tests the "Other" dropdown option and verifies related FAQ questions are displayed

Starting URL: https://www.mobicip.com/support

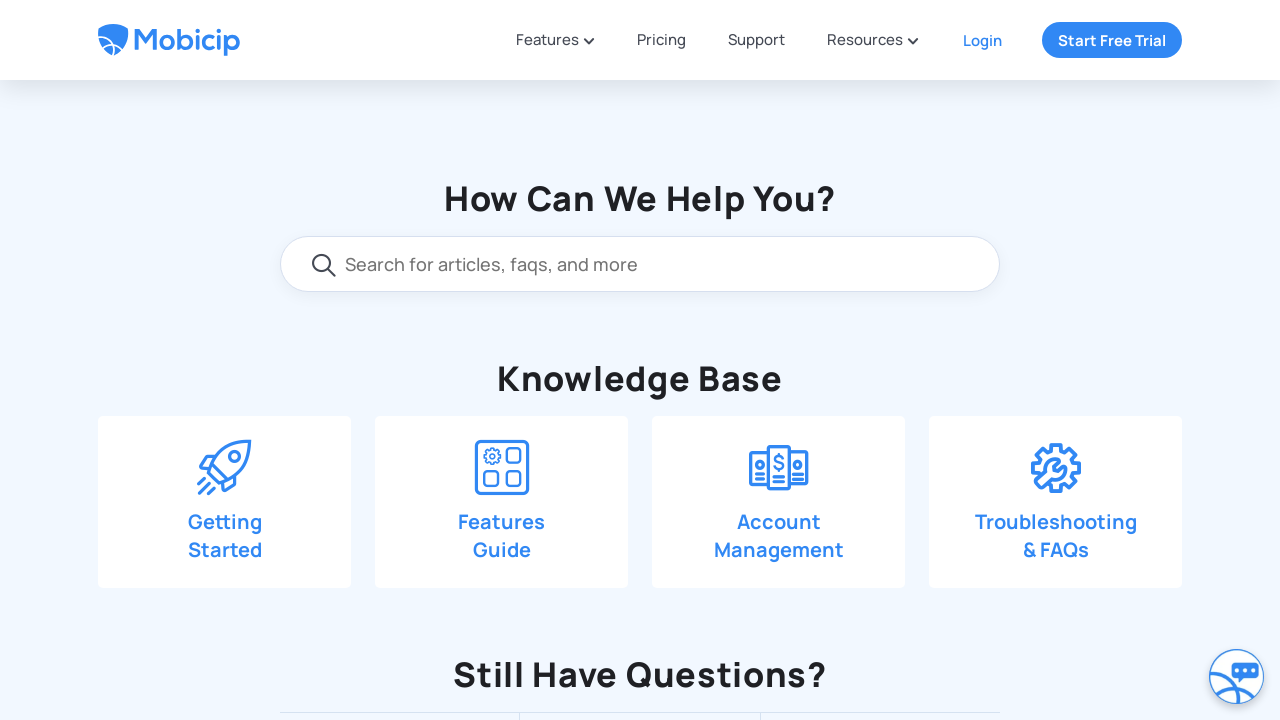

Scrolled down 550 pixels to view contact form
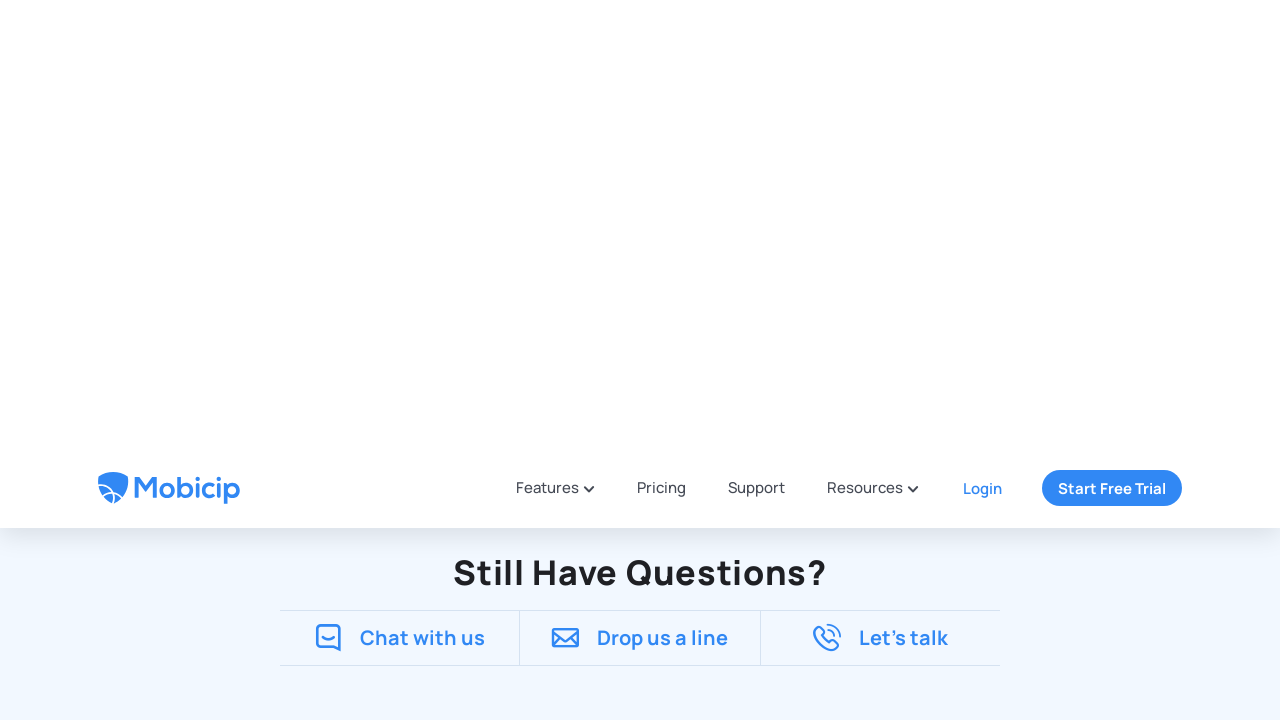

Clicked 'Drop us a line' button to open contact form at (663, 190) on xpath=//span[text()='Drop us a line']
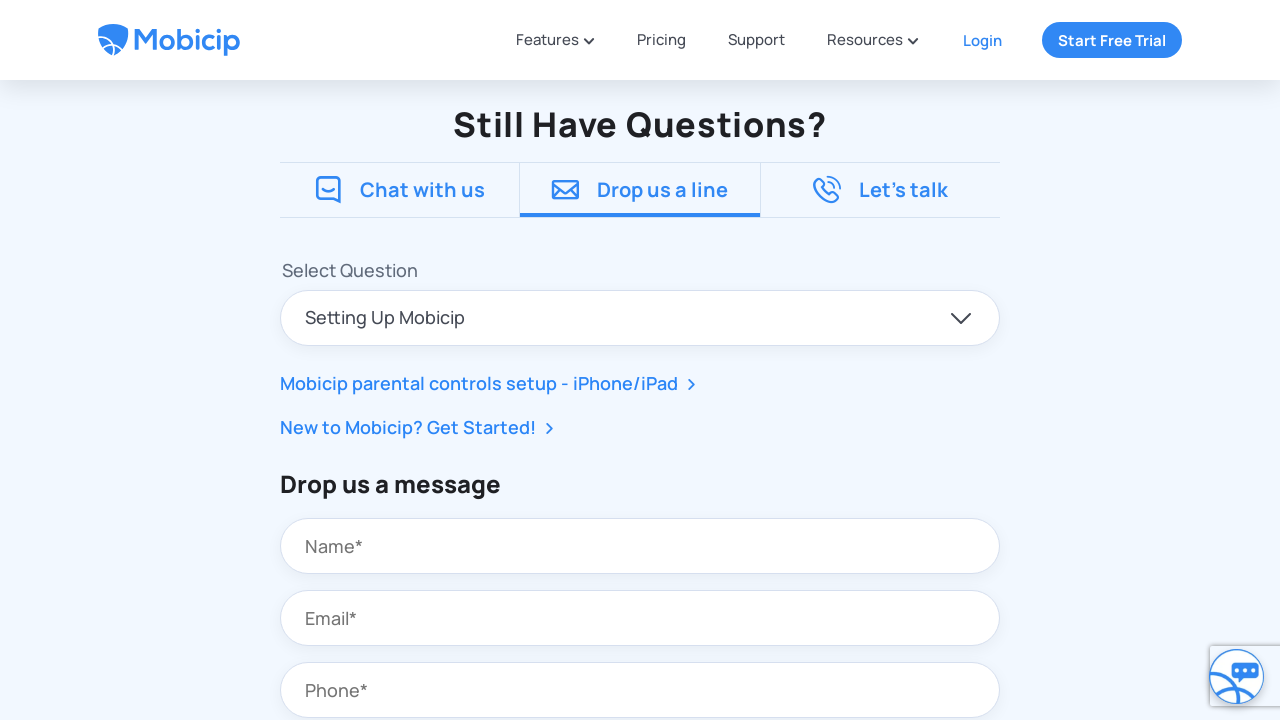

Contact form loaded and 'Select Question' dropdown visible
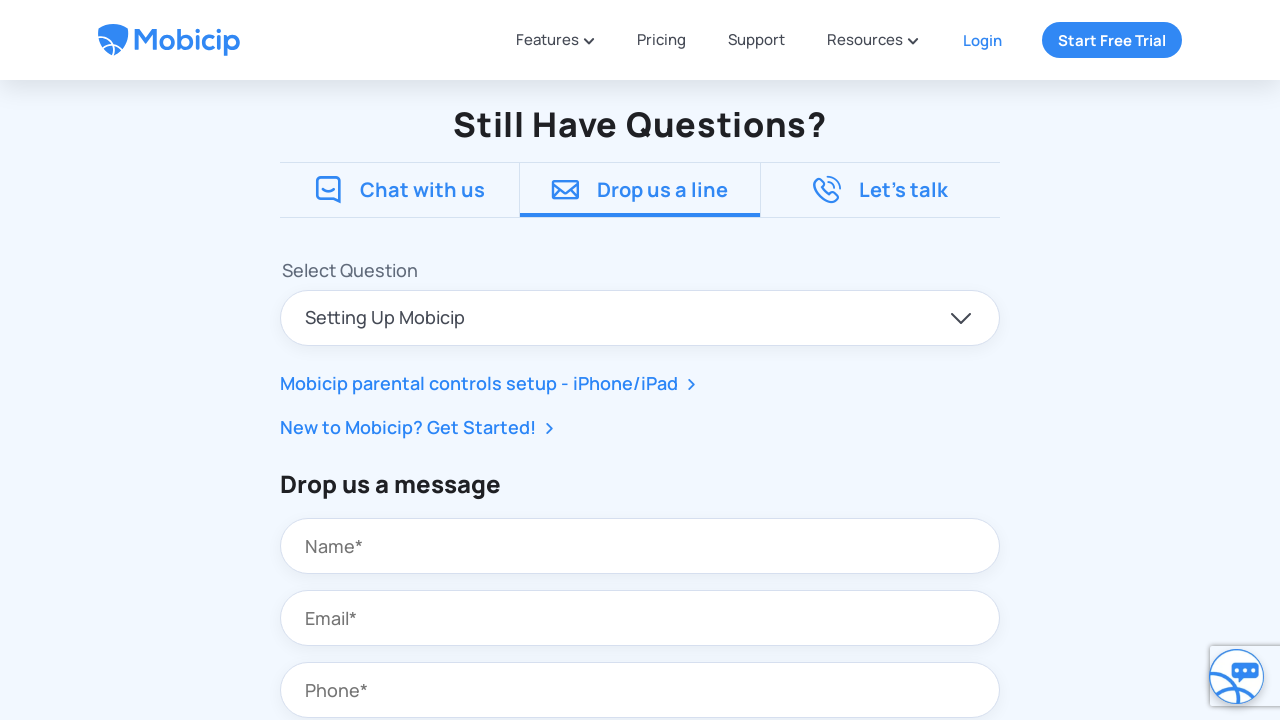

Selected 'Other' option from the dropdown on //p[text()='Select Question']/following::select
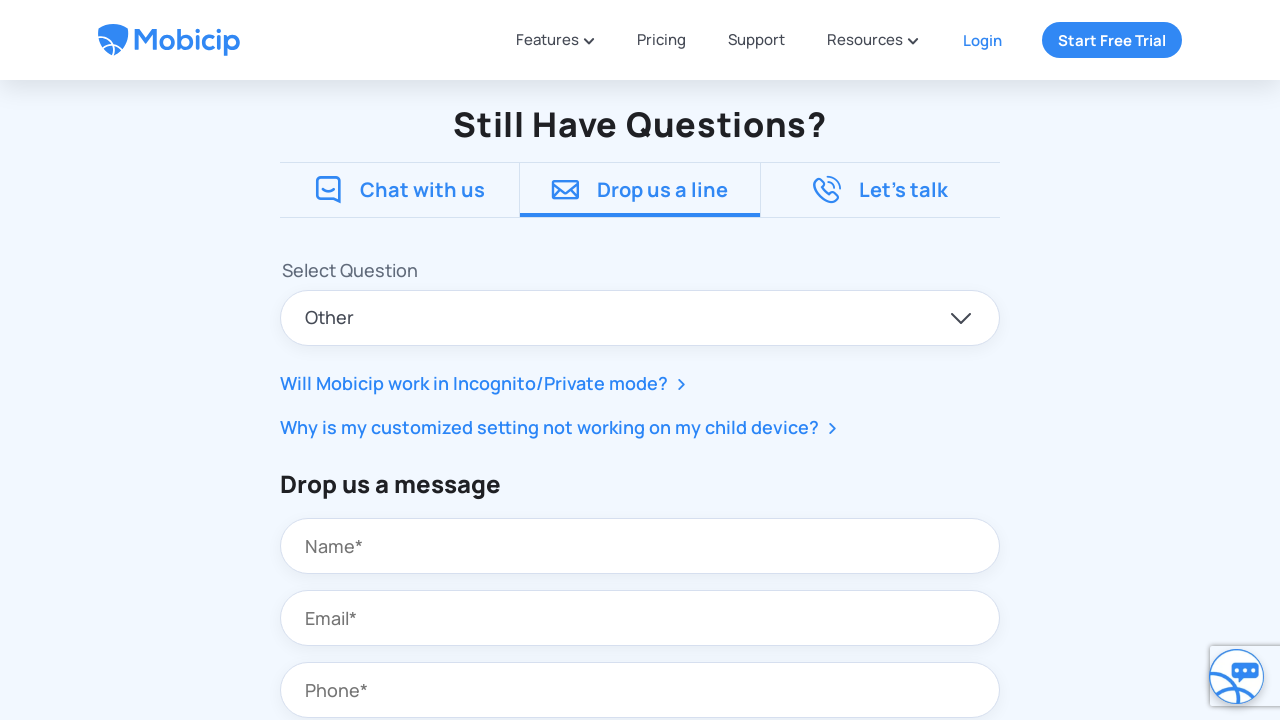

Verified FAQ question 'Will Mobicip work in Incognito/Private mode?' appeared
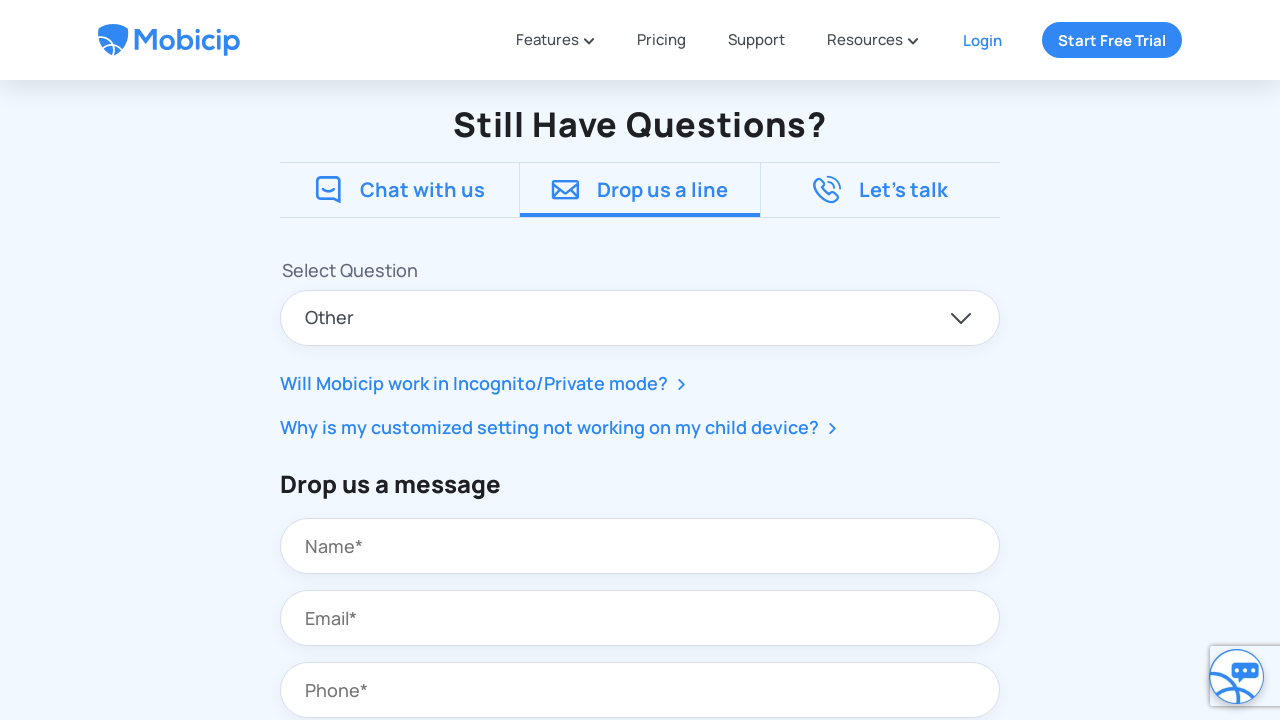

Verified FAQ question 'Why is my customized setting not working on my child device?' appeared
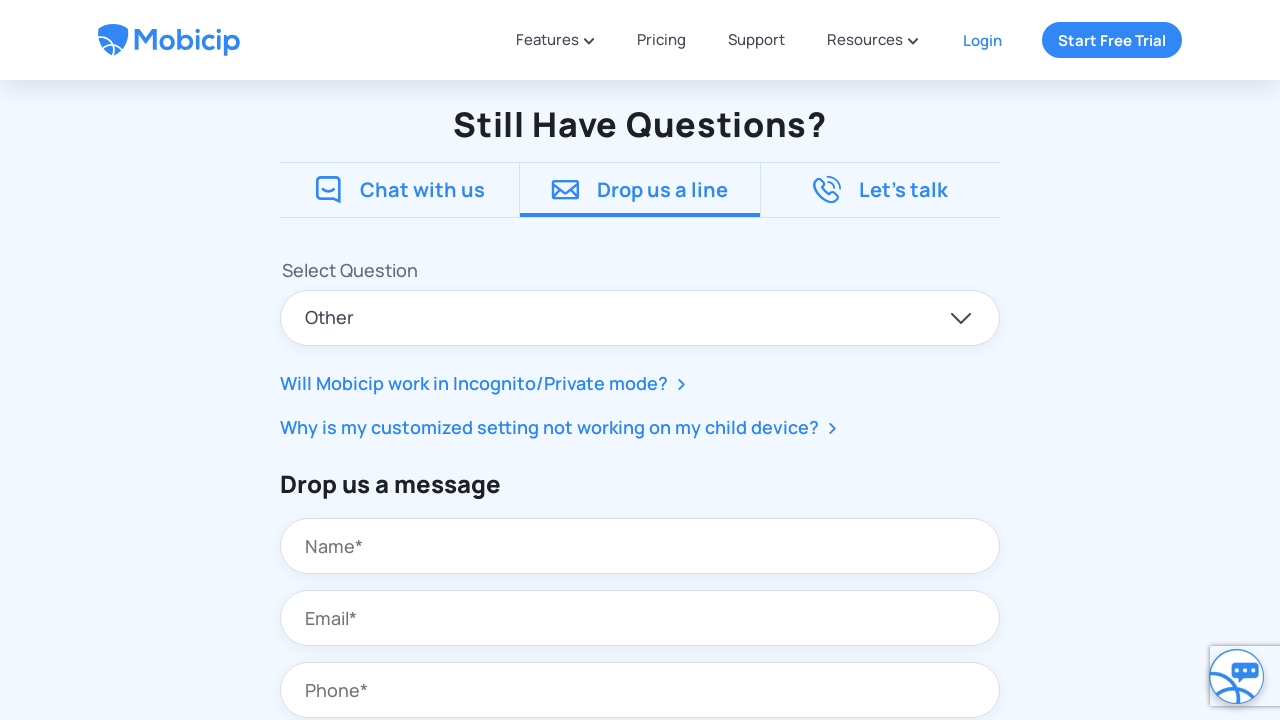

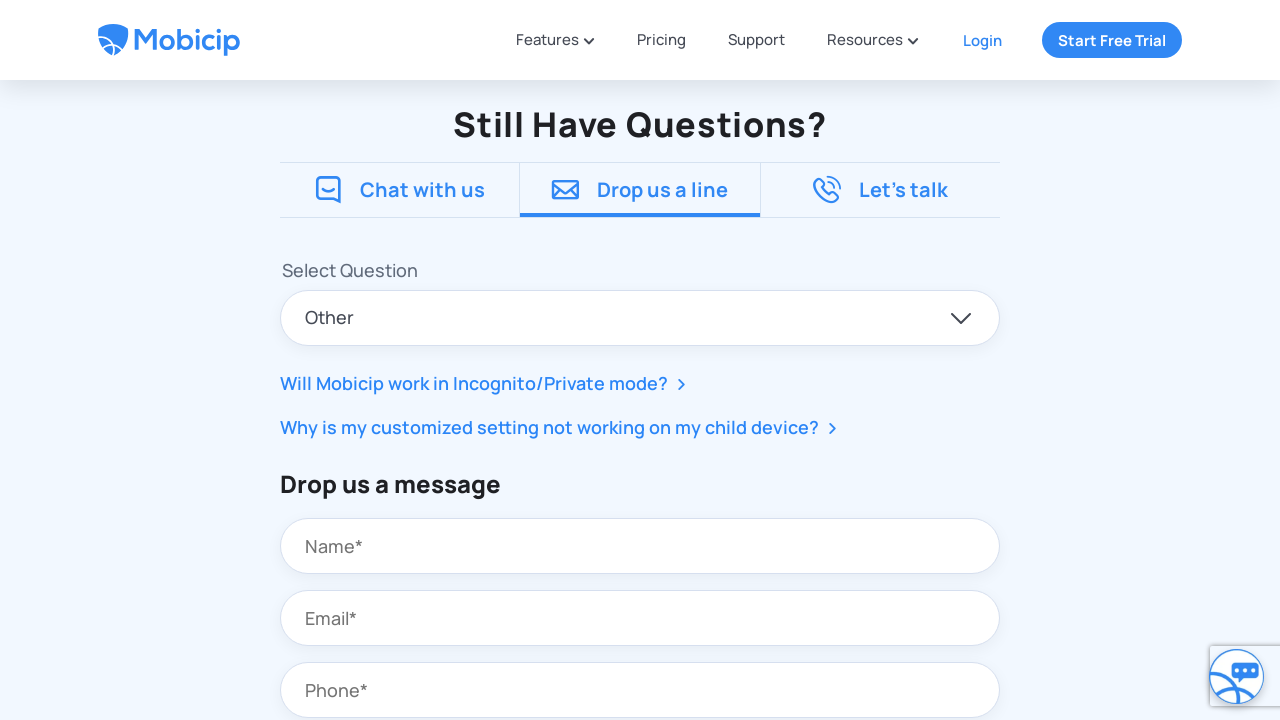